Tests that clicking login button without entering username or password shows an error message

Starting URL: https://www.saucedemo.com/

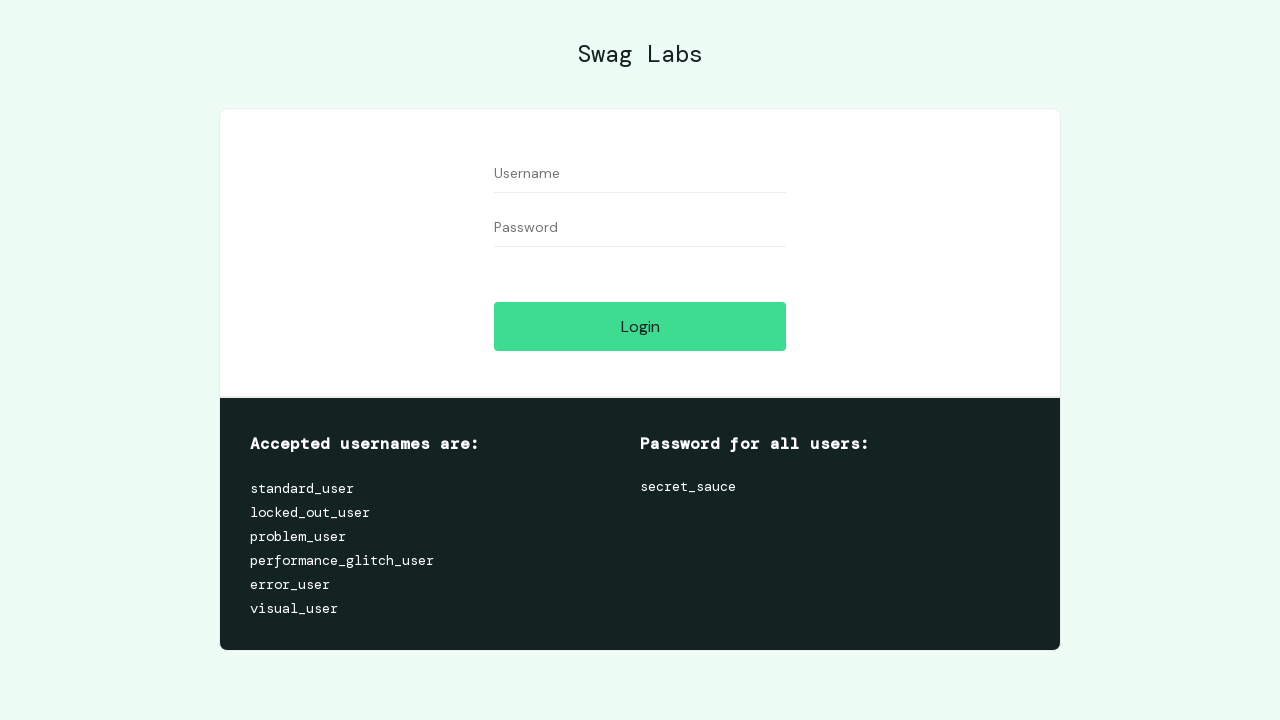

Clicked login button without entering username or password at (640, 326) on #login-button
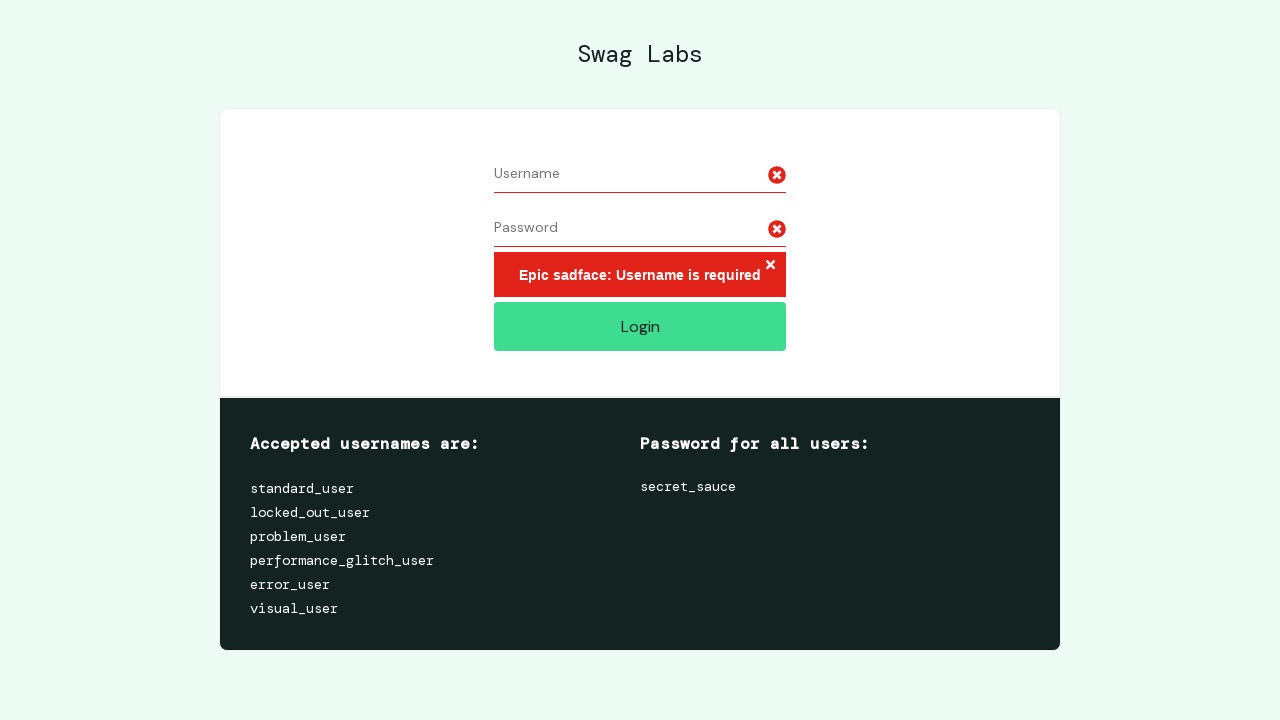

Error message appeared on screen
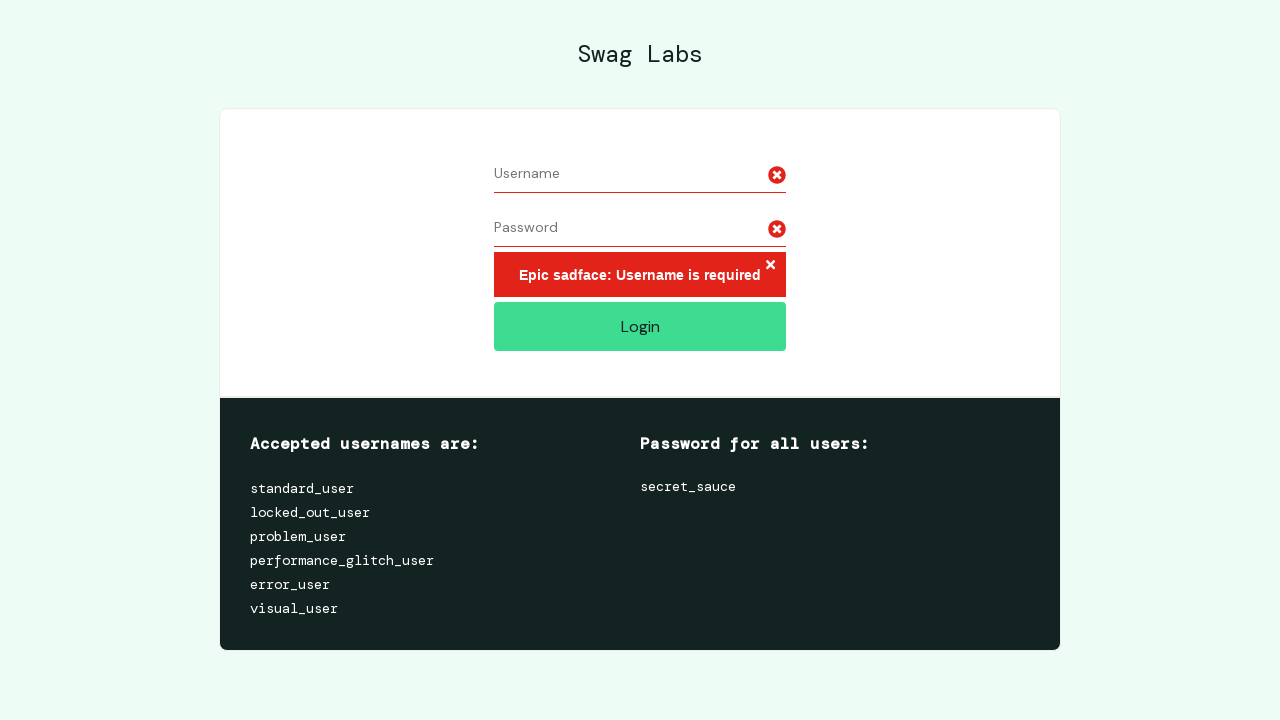

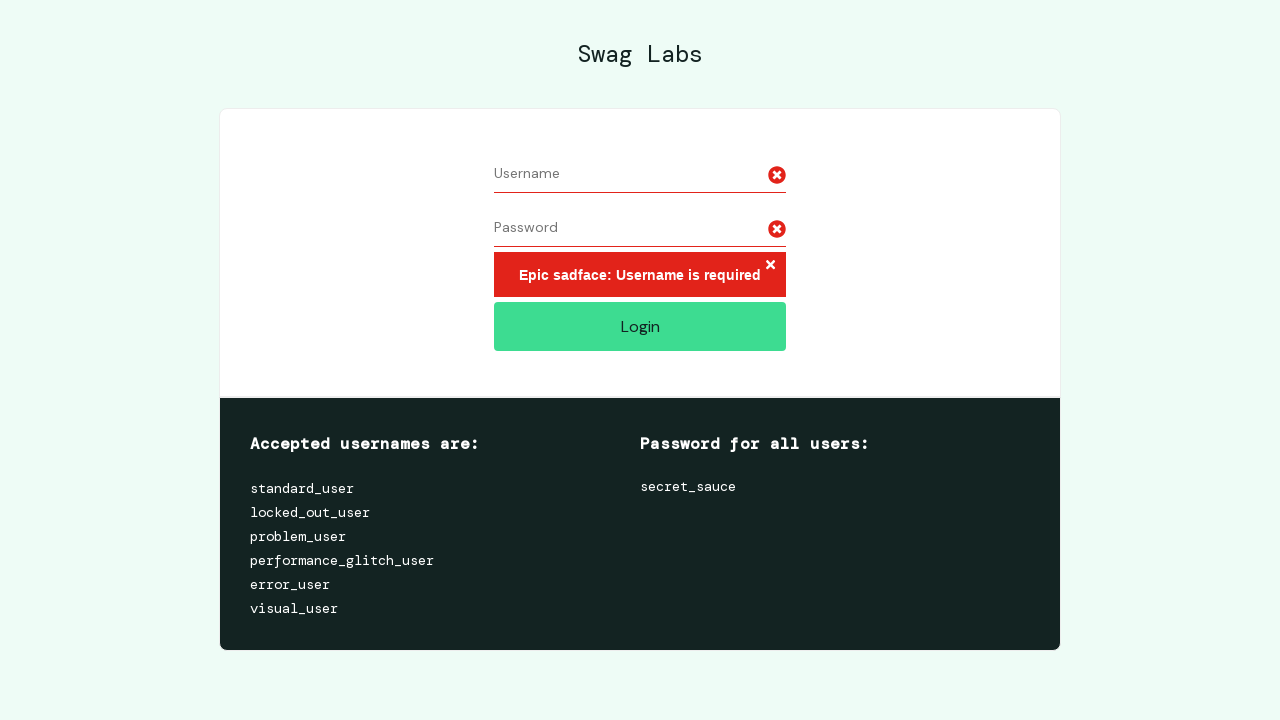